Tests a practice registration form by filling out personal details including name, email, gender, phone number, date of birth, subjects, hobbies, file upload, address, state and city, then submits the form and verifies the submitted data in a confirmation modal.

Starting URL: https://demoqa.com/automation-practice-form

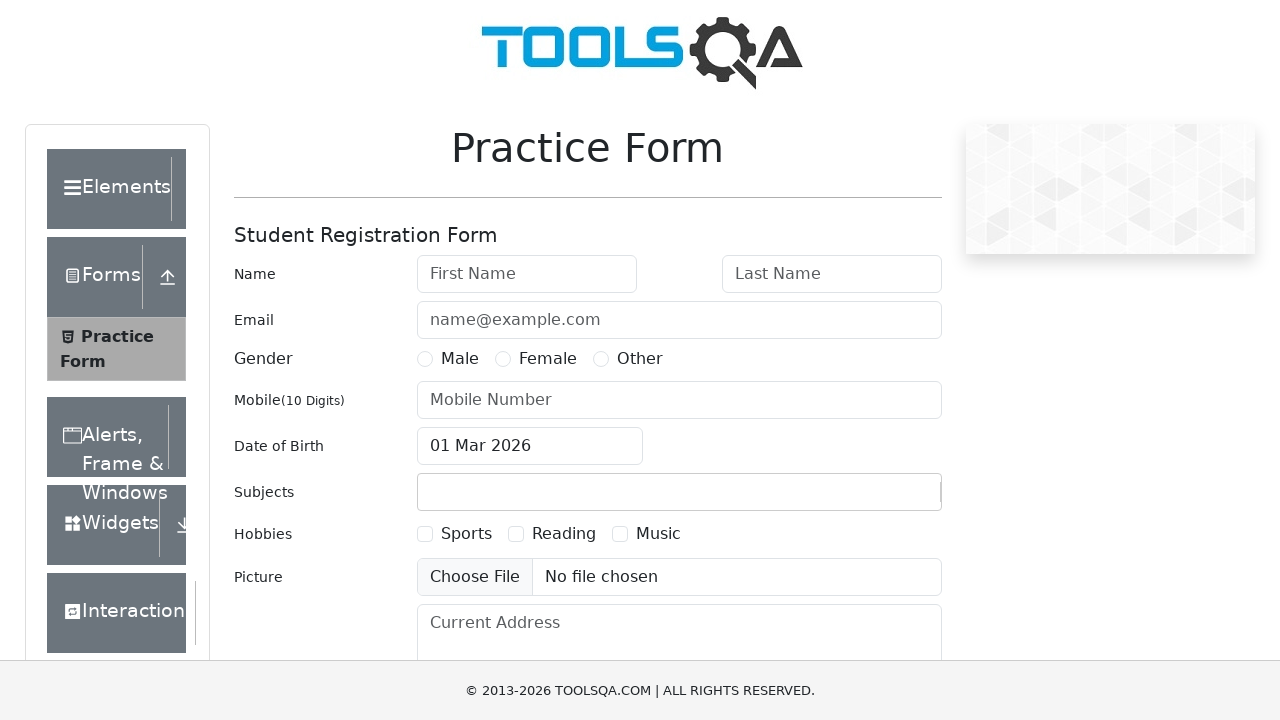

Filled first name field with 'Valya' on #firstName
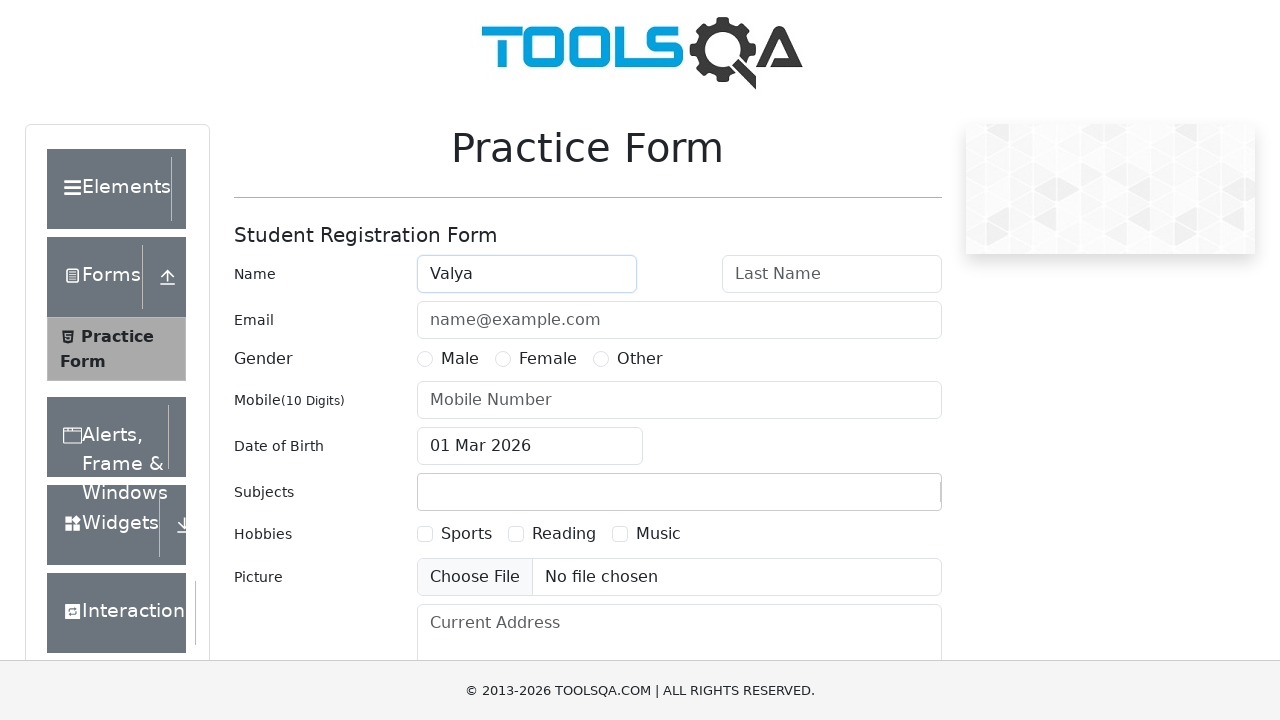

Filled last name field with 'Lihtenvald' on #lastName
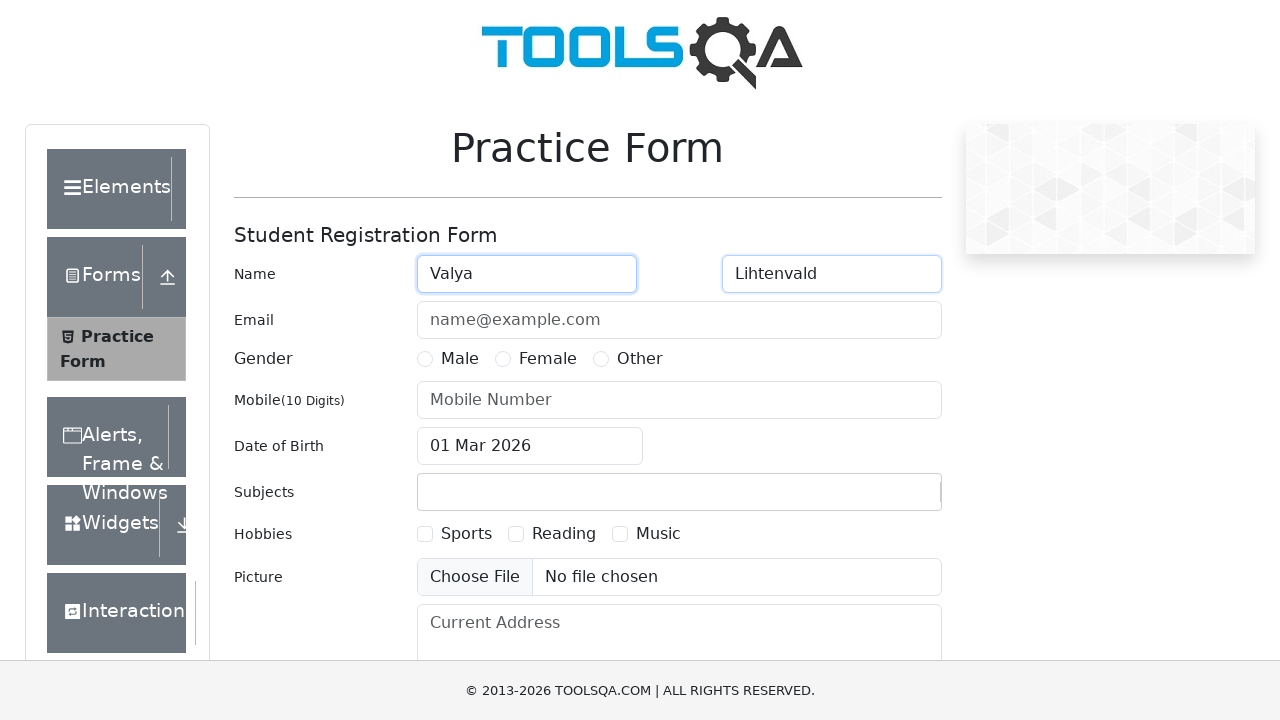

Filled email field with 'lihtenvald@mail.ru' on #userEmail
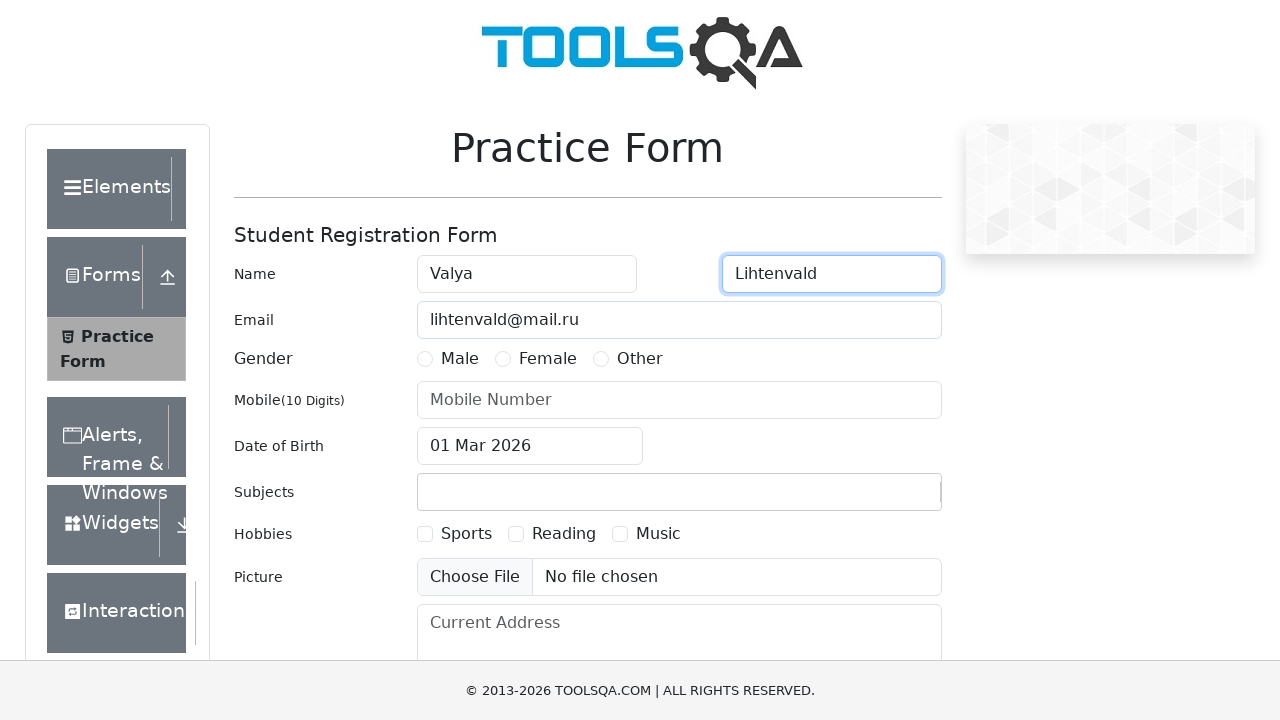

Selected Female gender option at (548, 359) on xpath=//div[@id='genterWrapper']//div[2]//div[2]/label
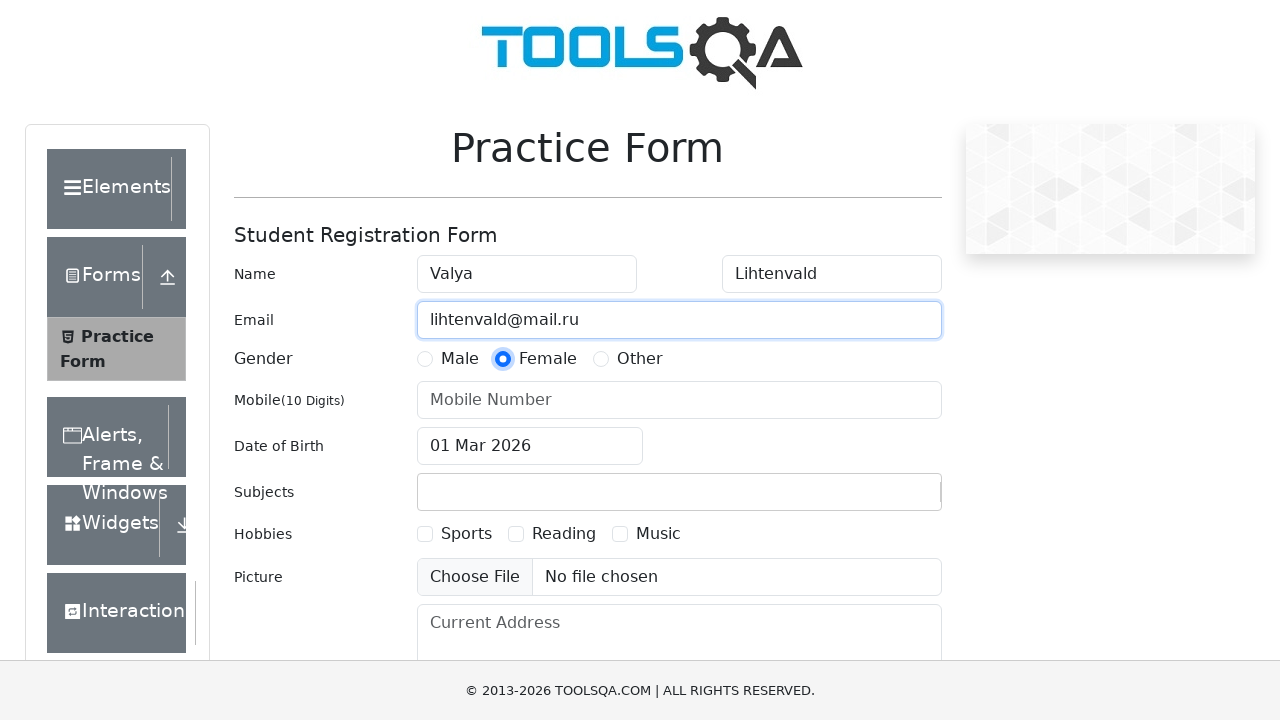

Filled phone number field with '8923898989' on #userNumber
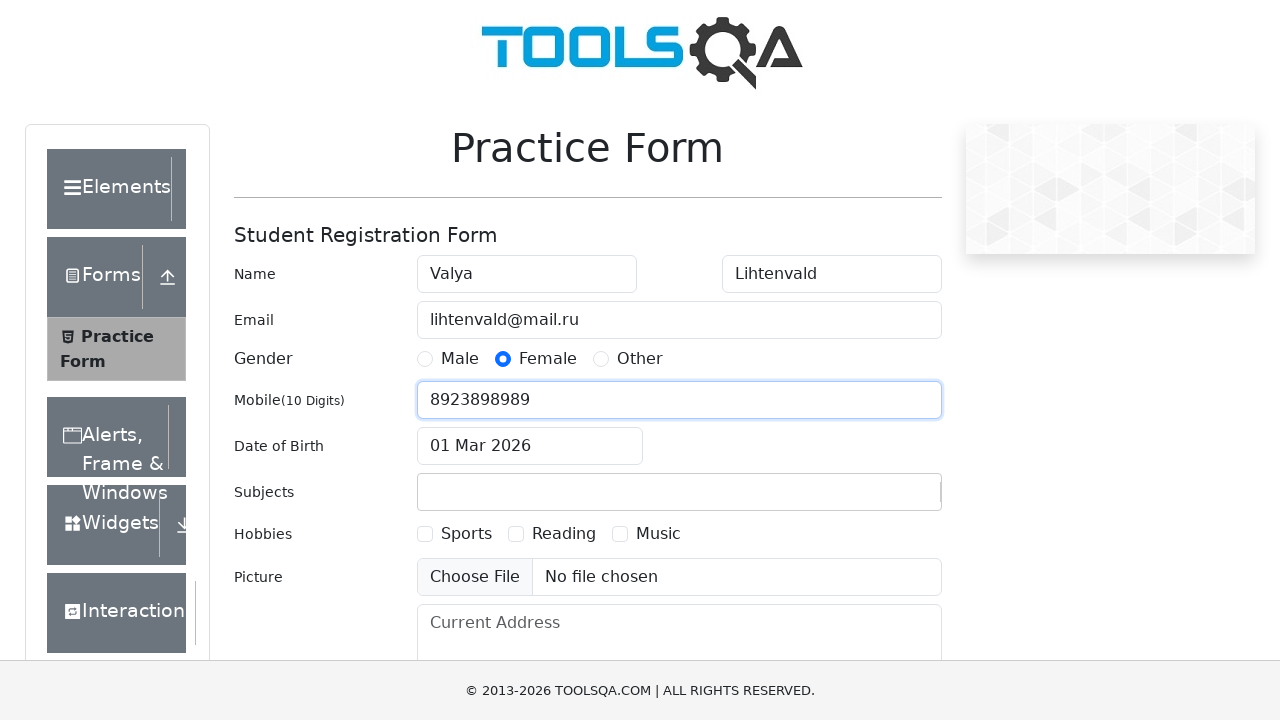

Clicked date of birth input field to open date picker at (530, 446) on #dateOfBirthInput
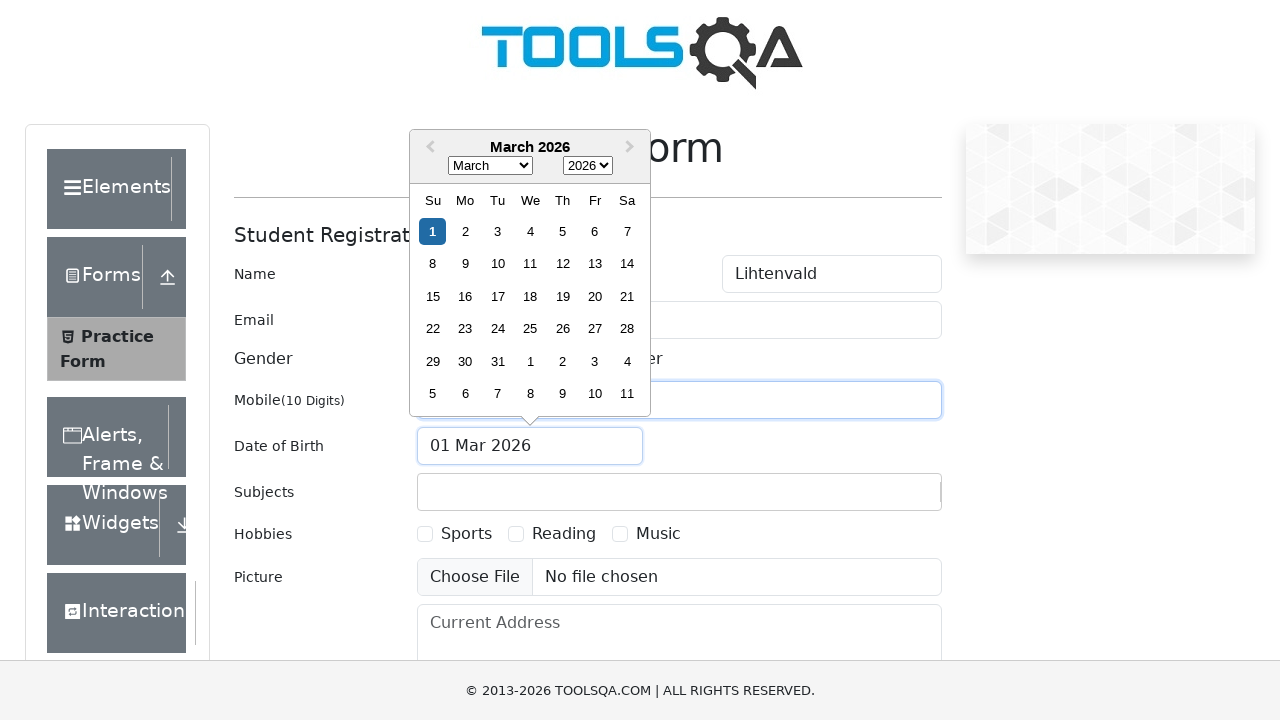

Selected June from month dropdown on .react-datepicker__month-select
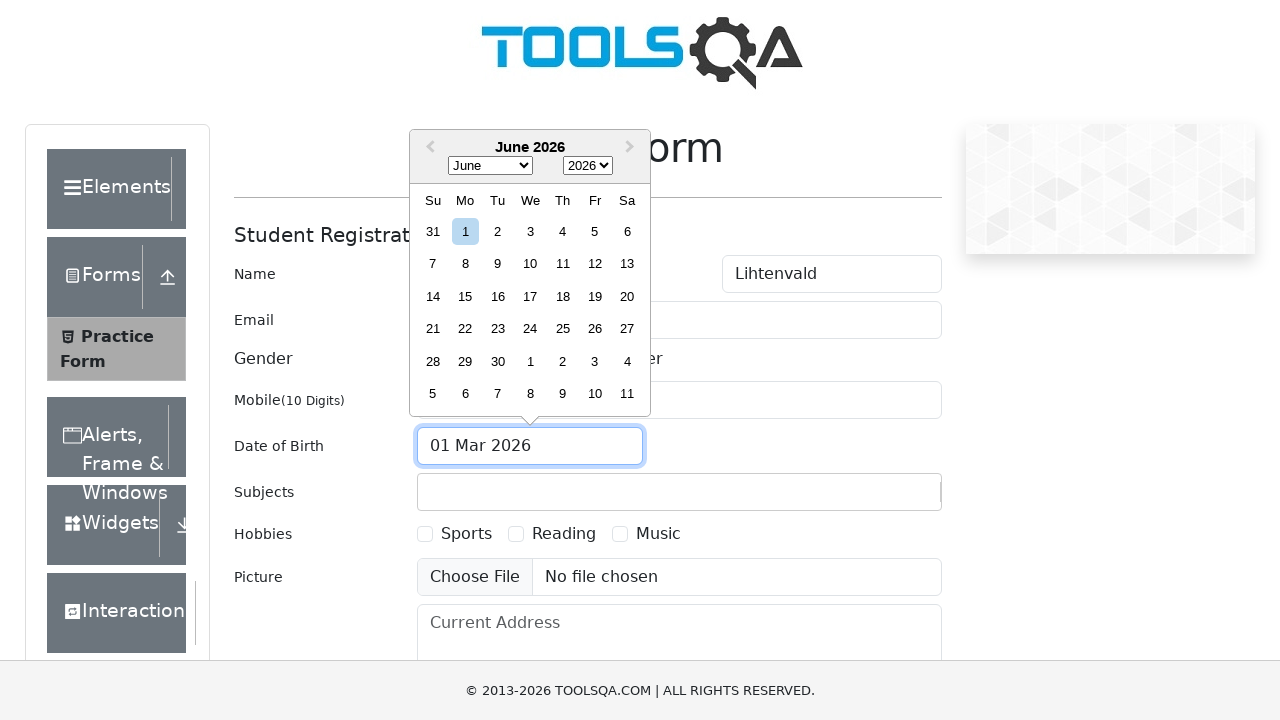

Selected 1995 from year dropdown on .react-datepicker__year-select
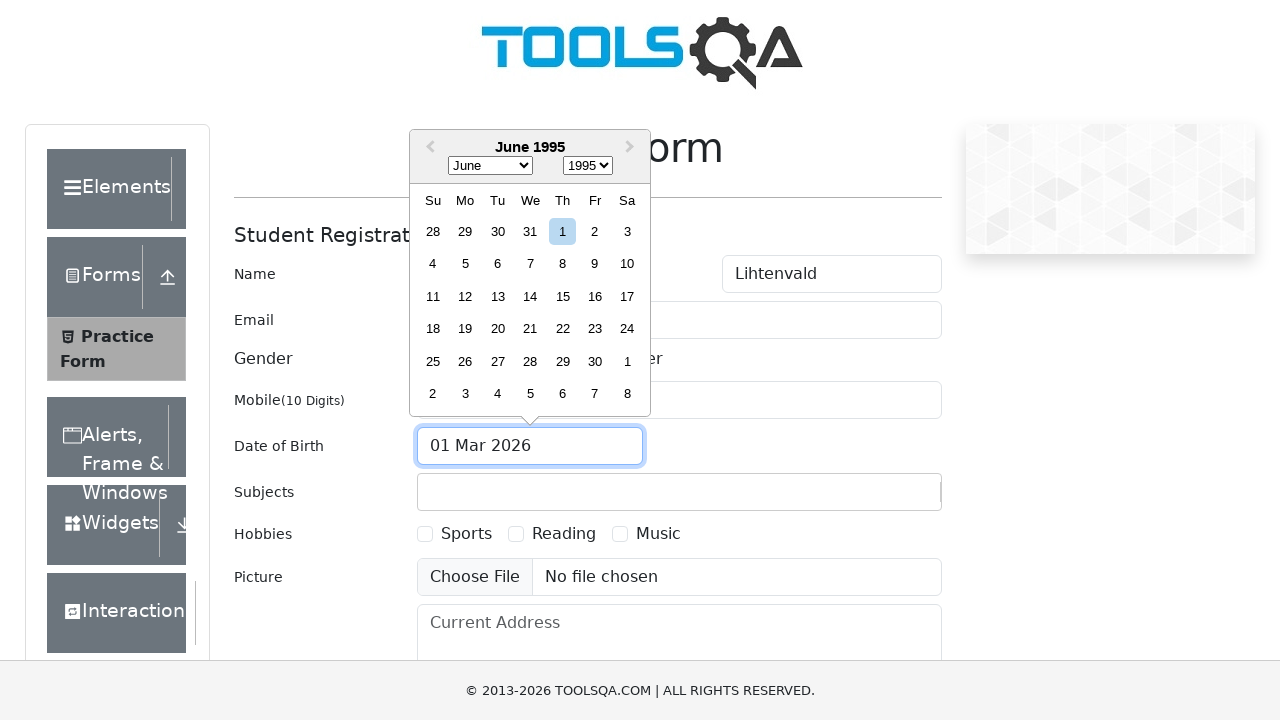

Selected day 10 from date picker at (627, 264) on .react-datepicker__day--010
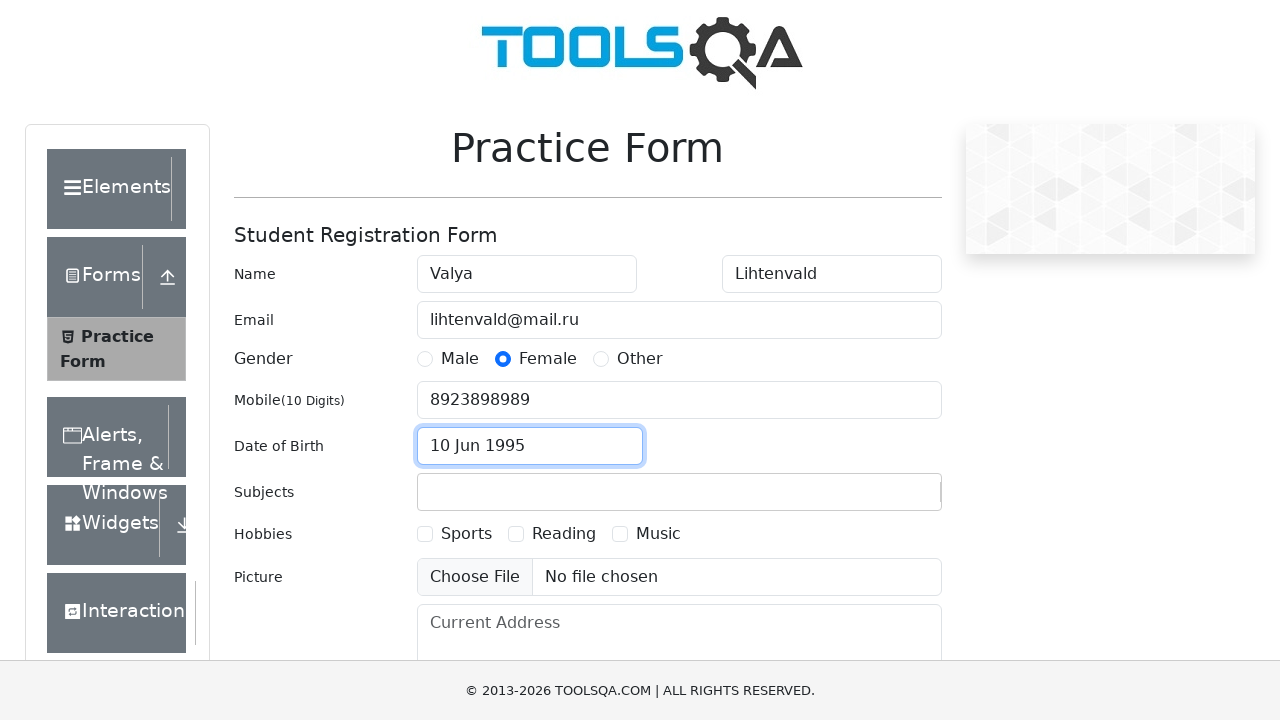

Filled subject field with 'Maths' on #subjectsContainer input
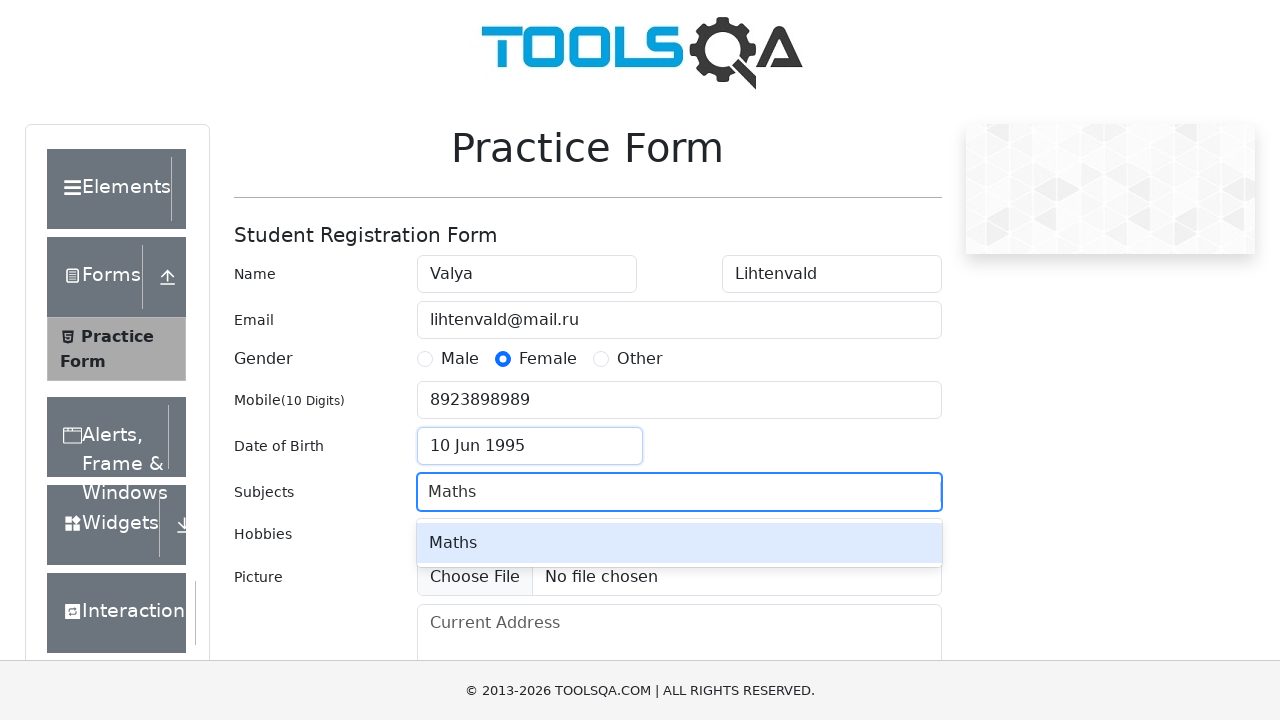

Pressed Enter to confirm subject selection
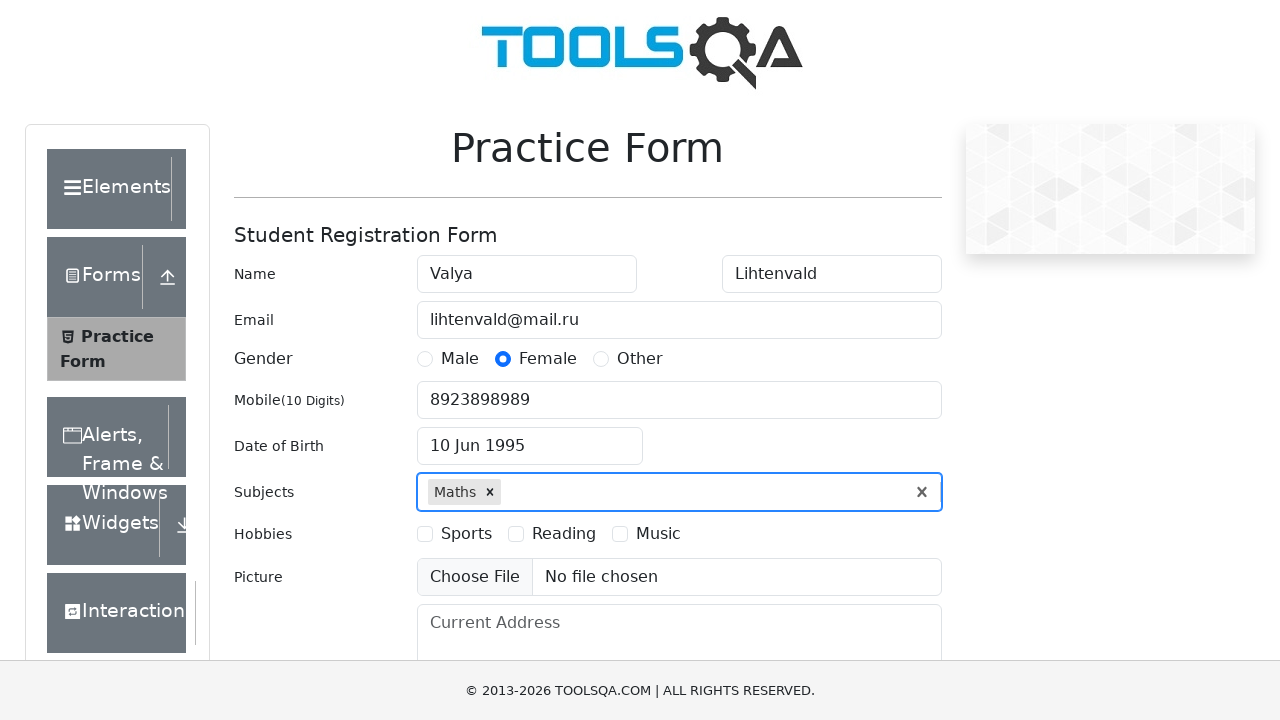

Selected Reading hobby at (564, 534) on xpath=//div[@id='hobbiesWrapper']//div[2]//div[2]/label
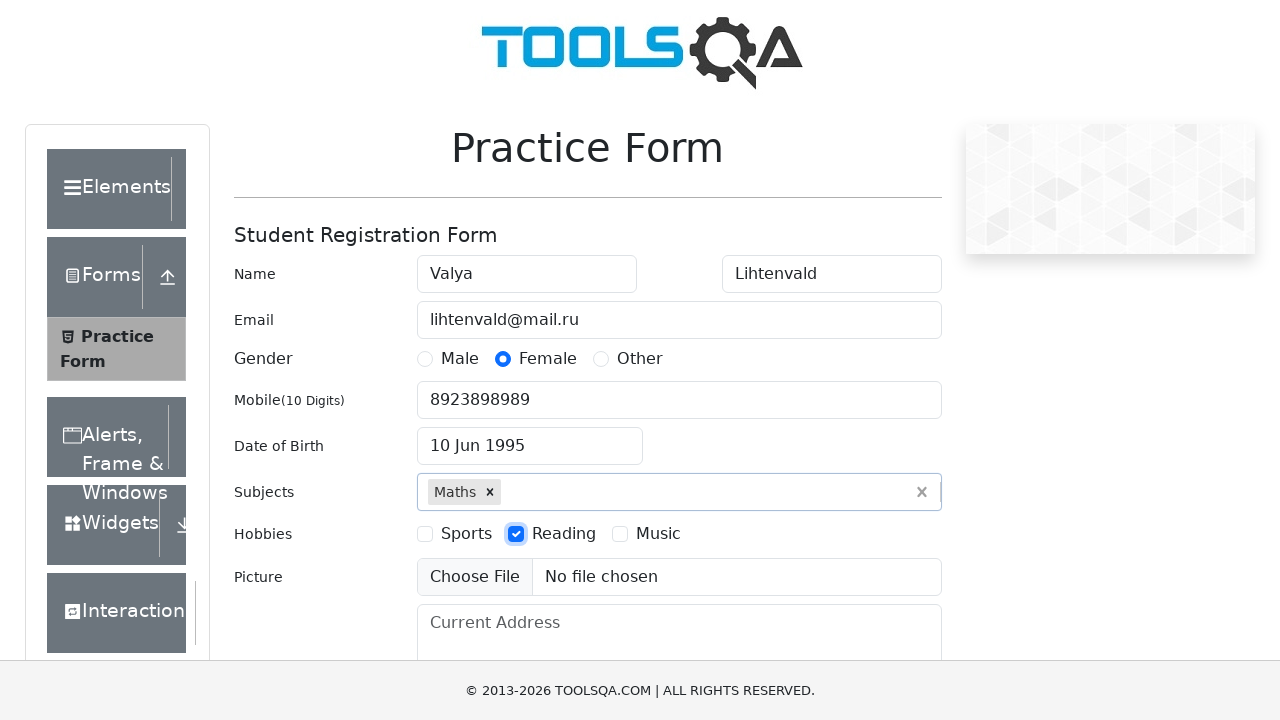

Selected Sports hobby at (466, 534) on xpath=//div[@id='hobbiesWrapper']//div[2]//div[1]/label
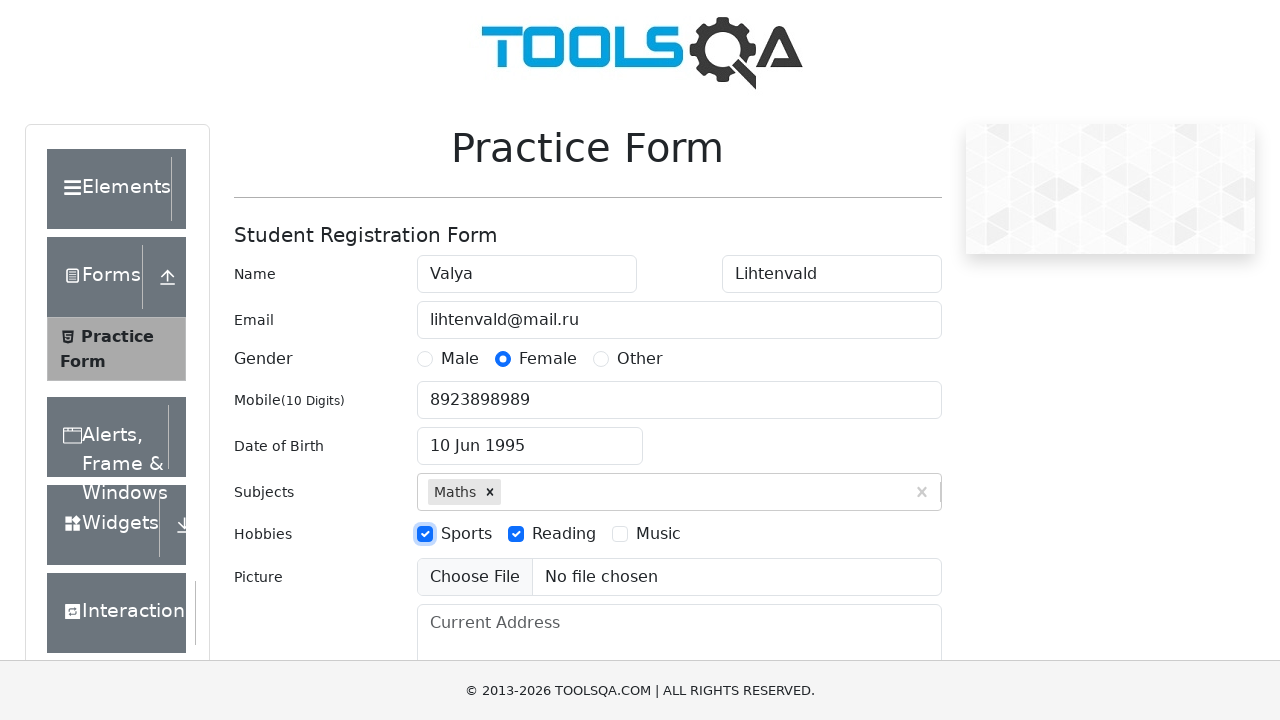

Filled current address field with 'Obskaya 111' on #currentAddress
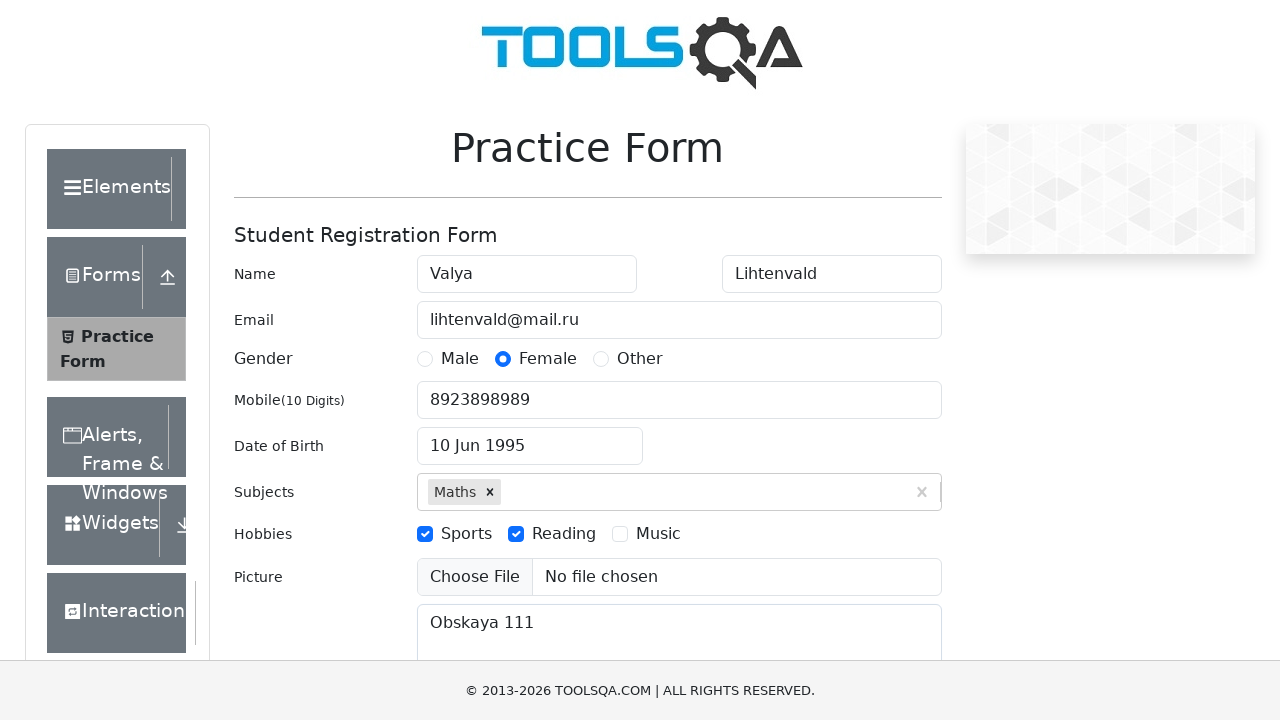

Clicked state dropdown to open it at (527, 437) on xpath=//div[@id='state']
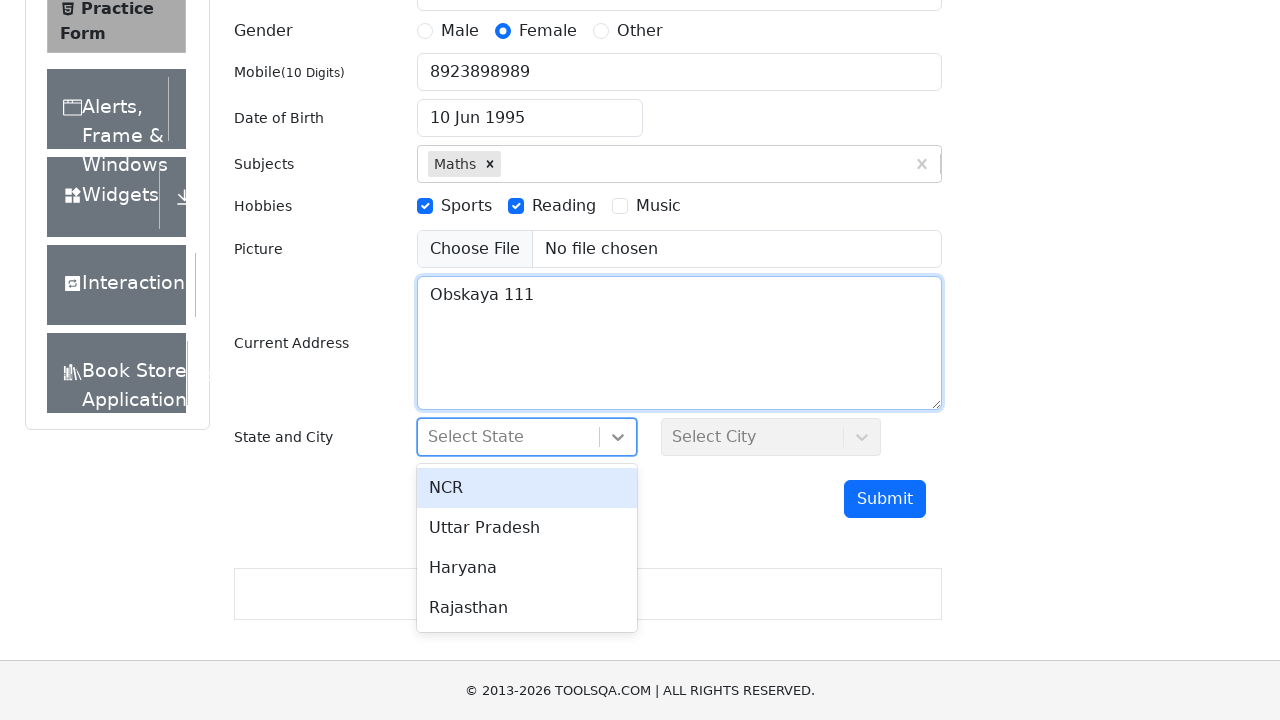

Typed 'Haryana' in state search field on //div[@id='state']//input
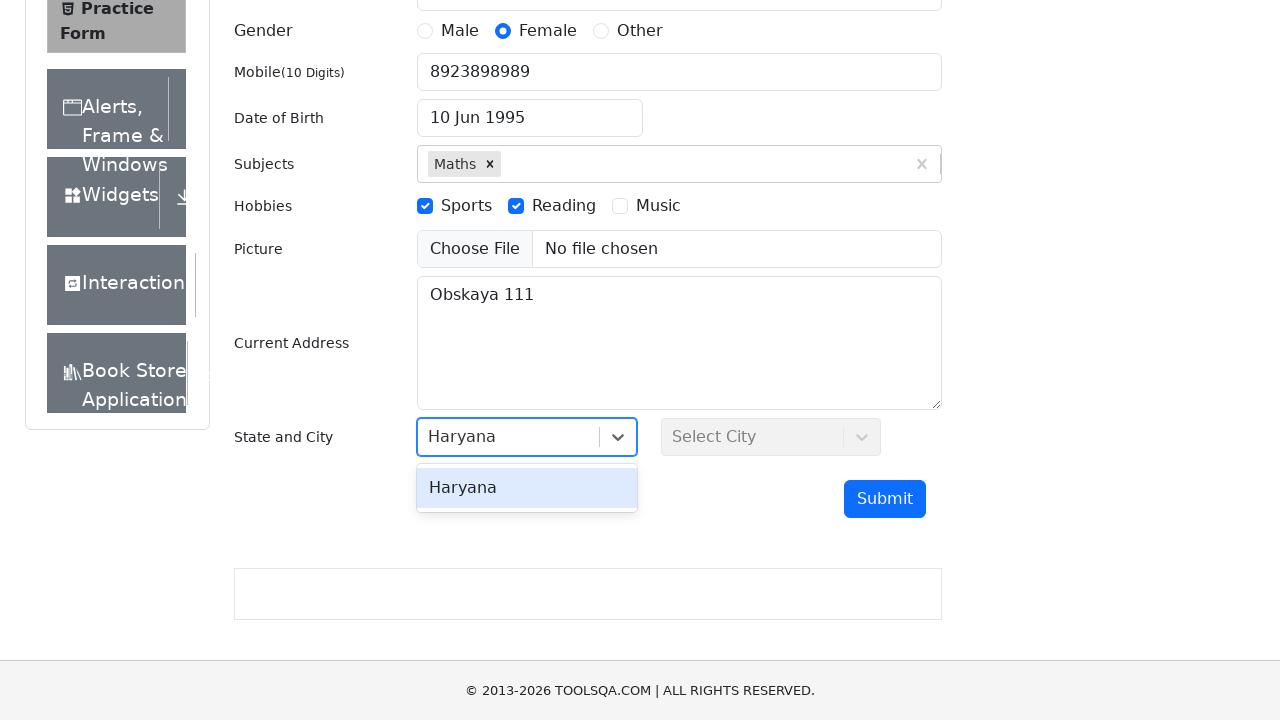

Pressed Enter to confirm state selection
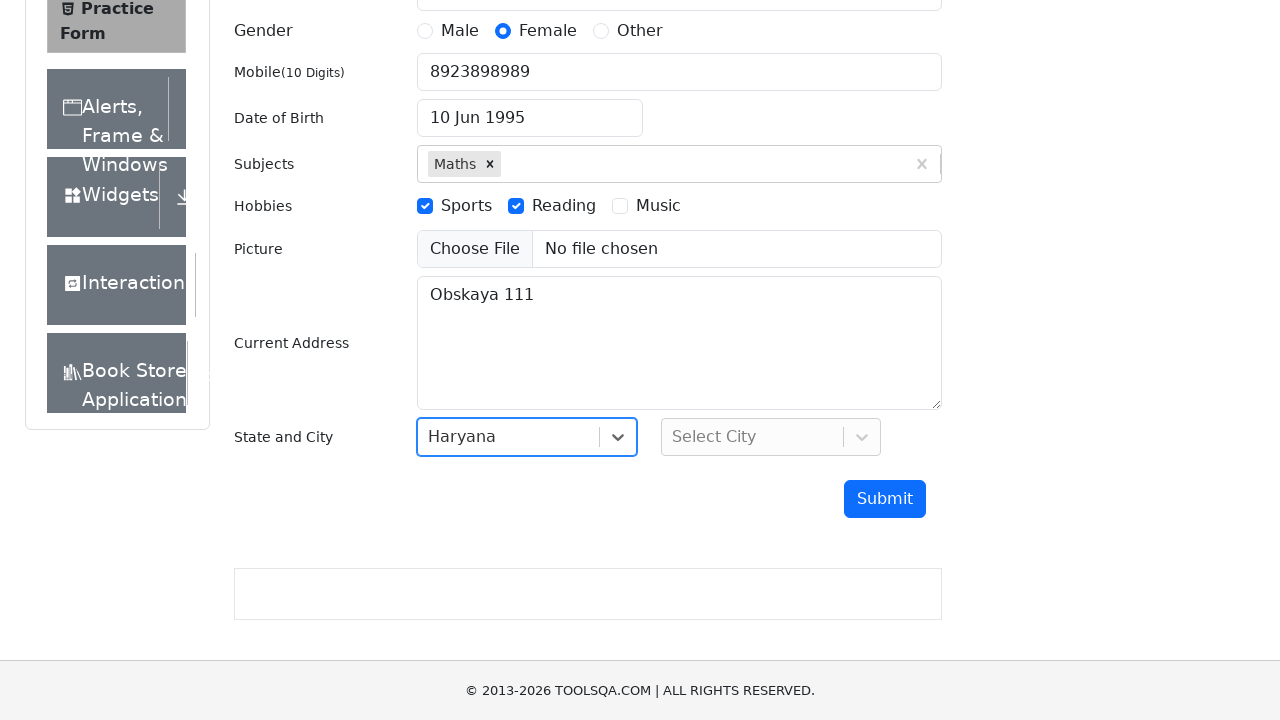

Clicked city dropdown to open it at (771, 437) on xpath=//div[@id='city']
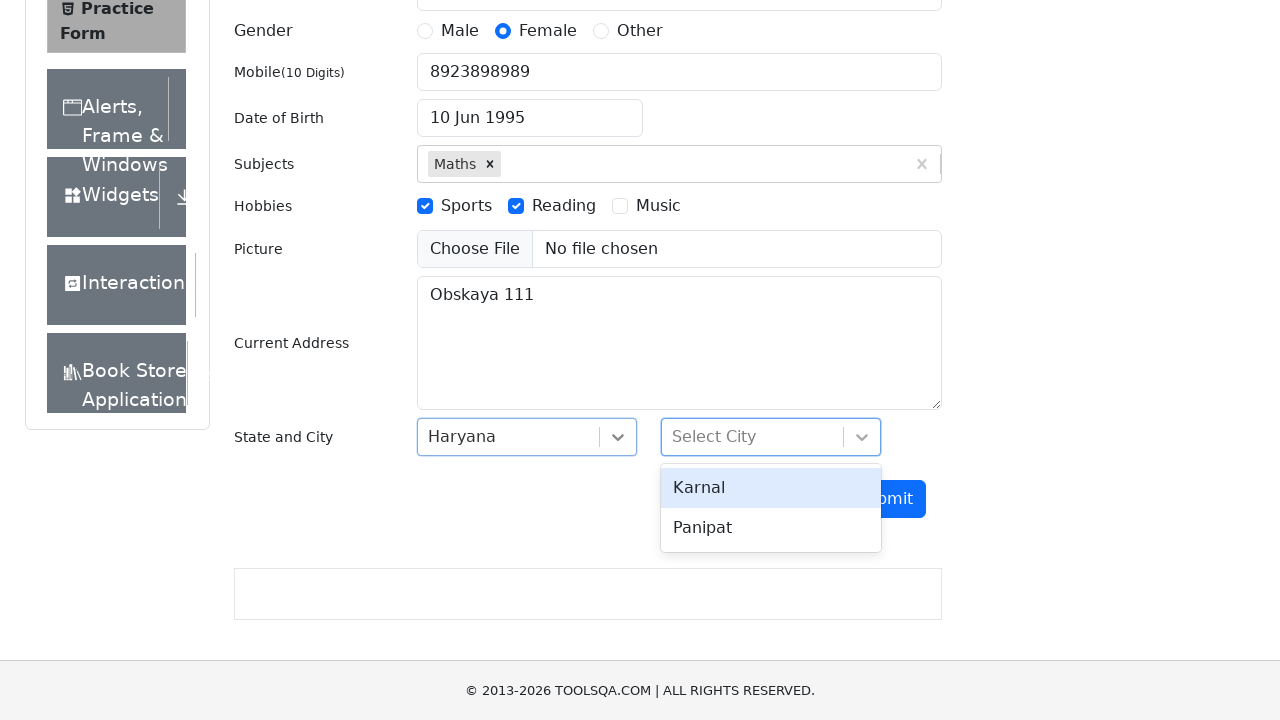

Typed 'Panipat' in city search field on //div[@id='city']//input
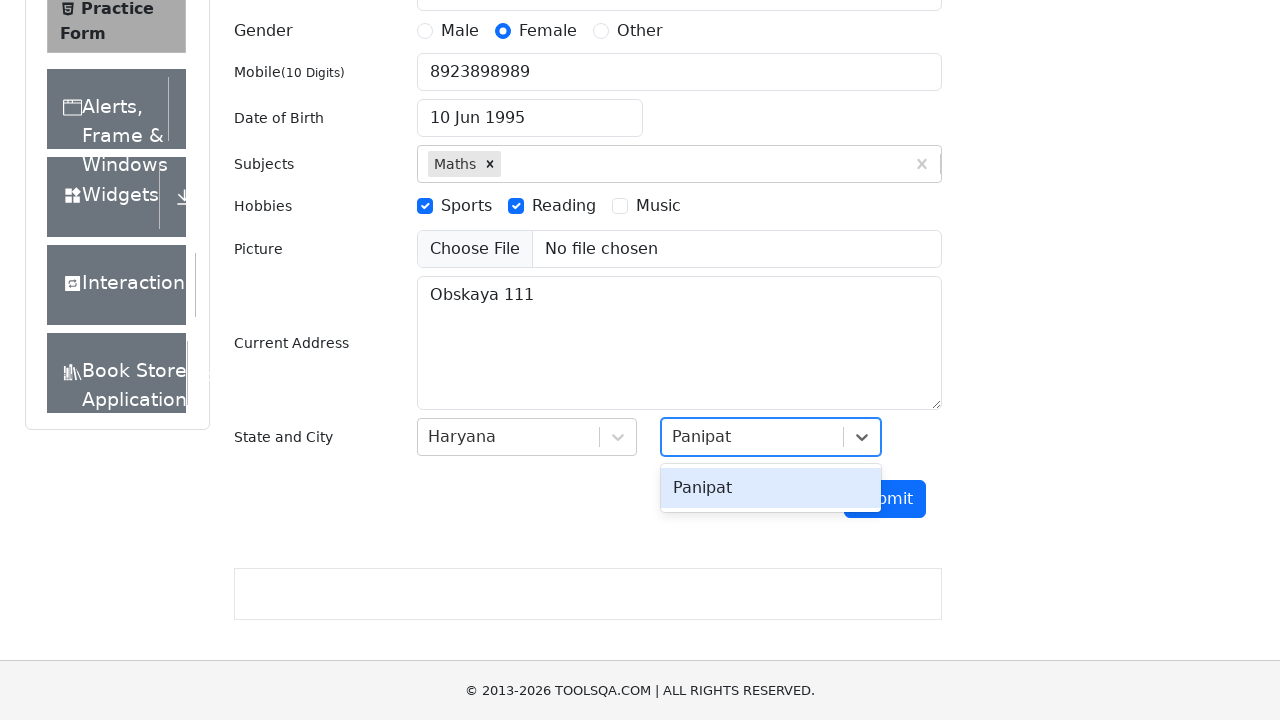

Pressed Enter to confirm city selection
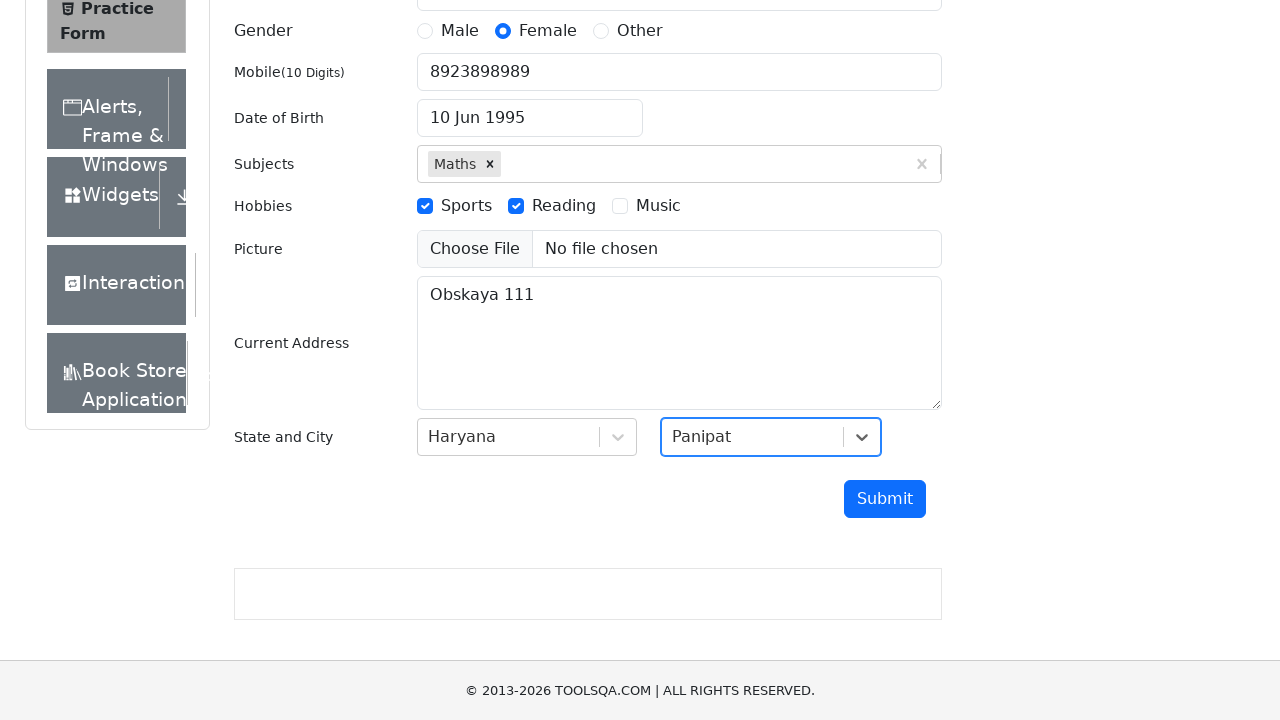

Clicked submit button to submit the form at (885, 499) on #submit
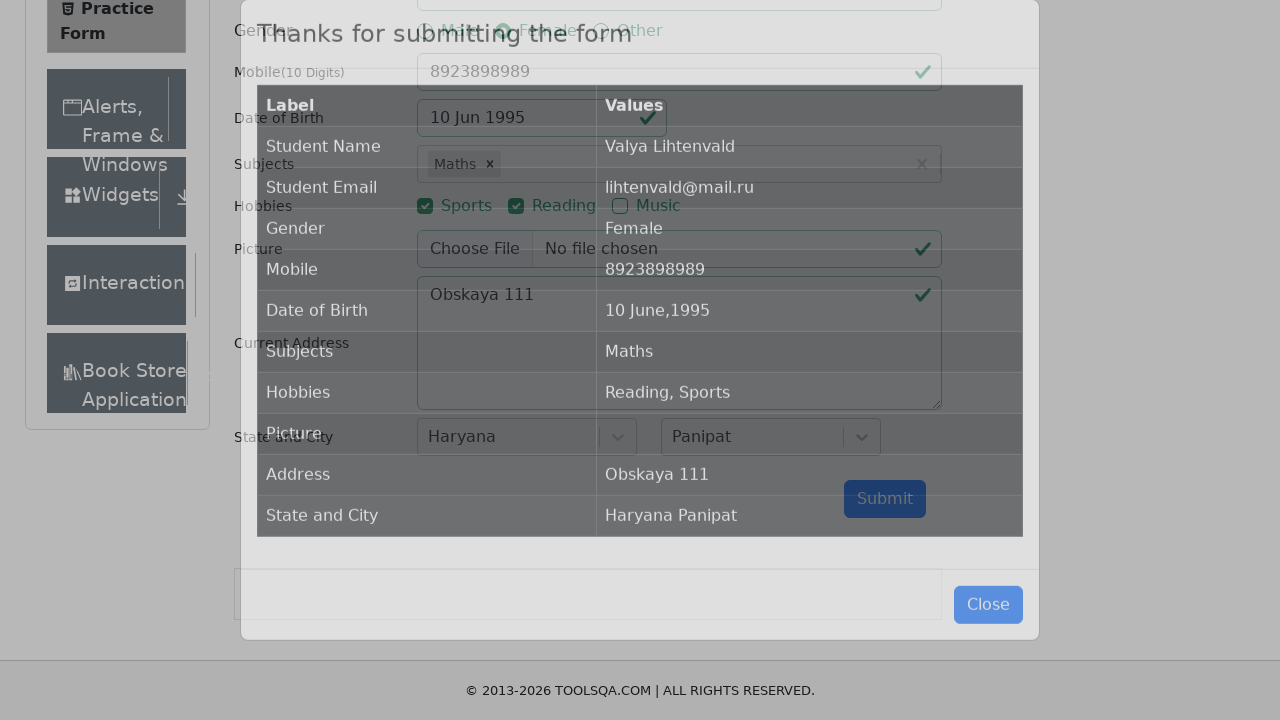

Confirmation modal loaded with submitted data
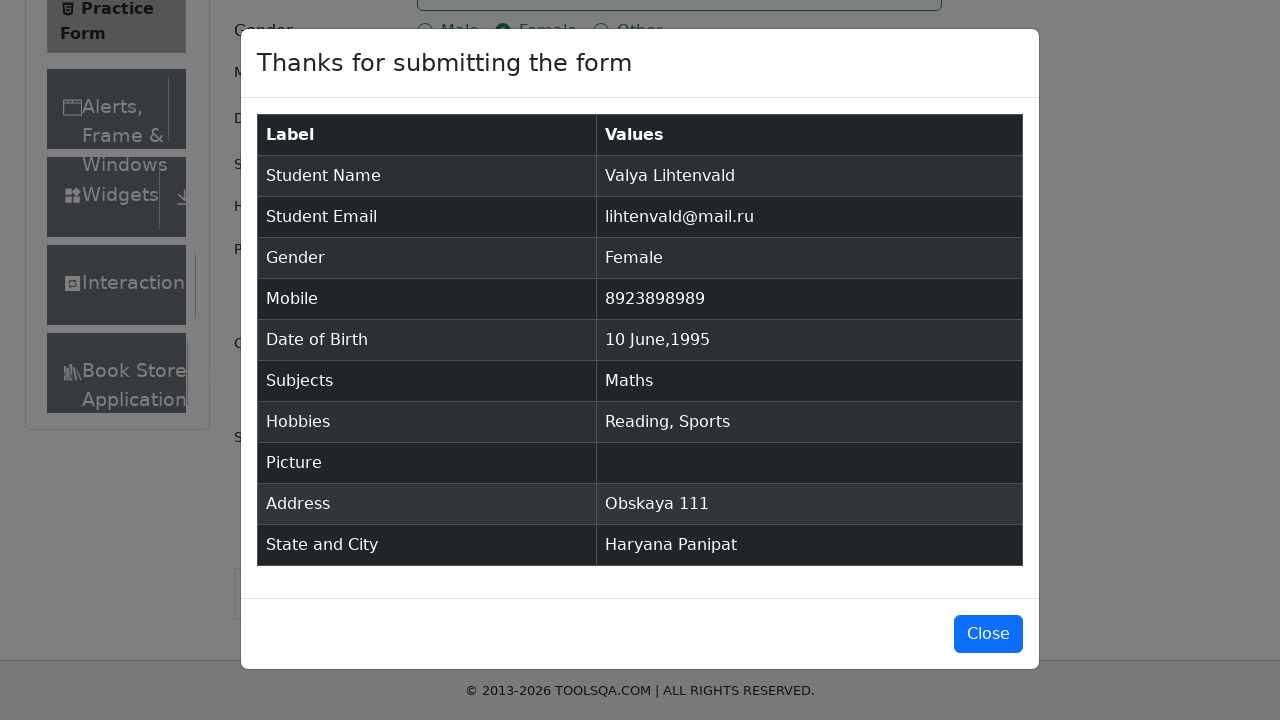

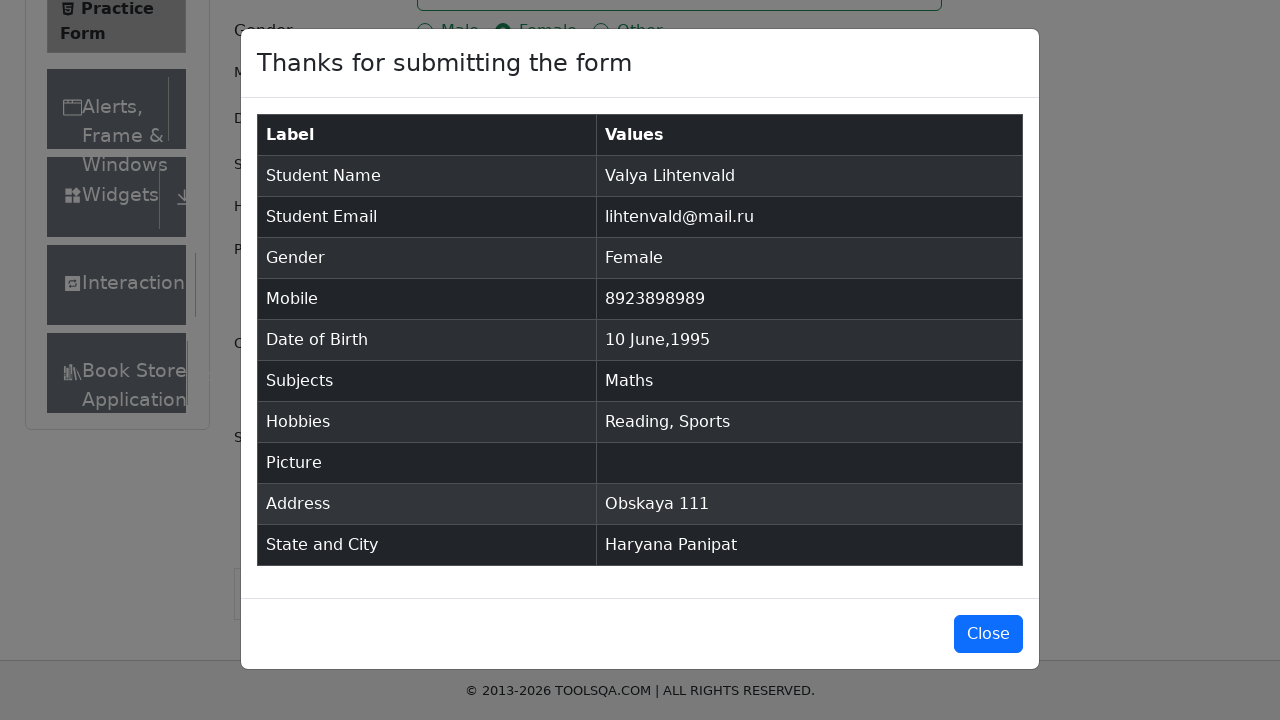